Selects Option3 from dropdown and verifies the selection

Starting URL: https://rahulshettyacademy.com/AutomationPractice/

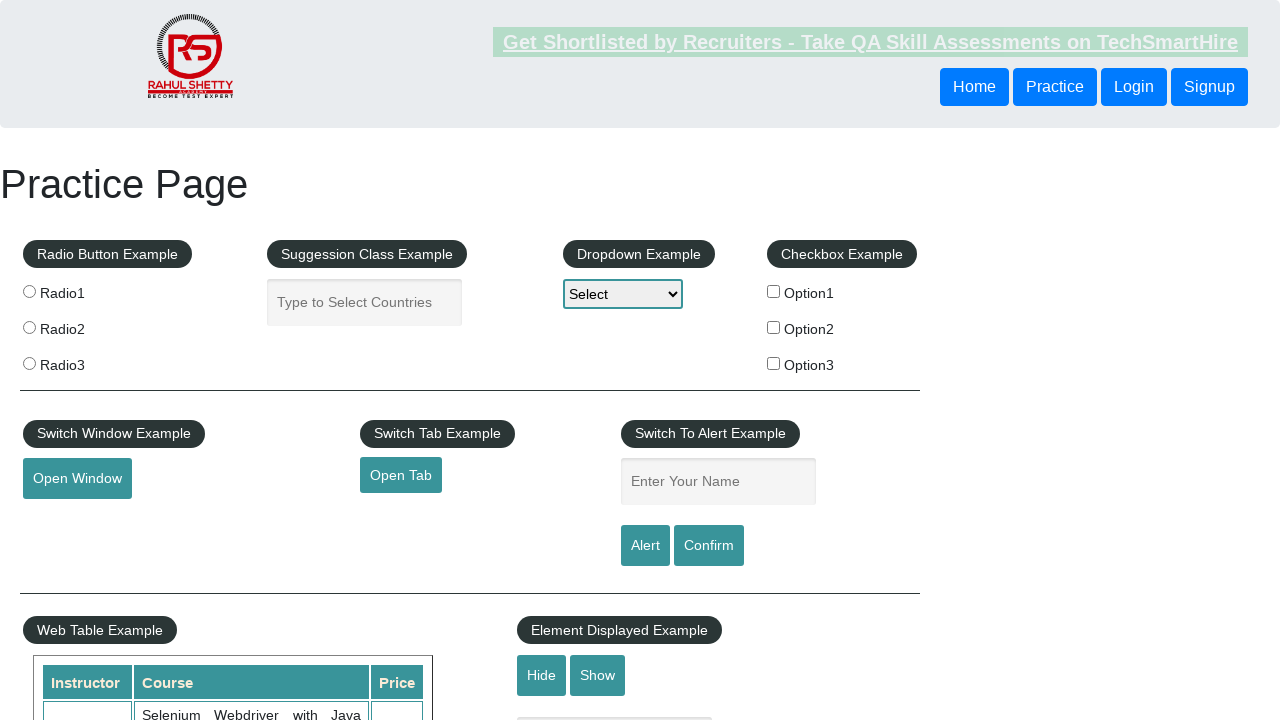

Selected Option3 from dropdown on #dropdown-class-example
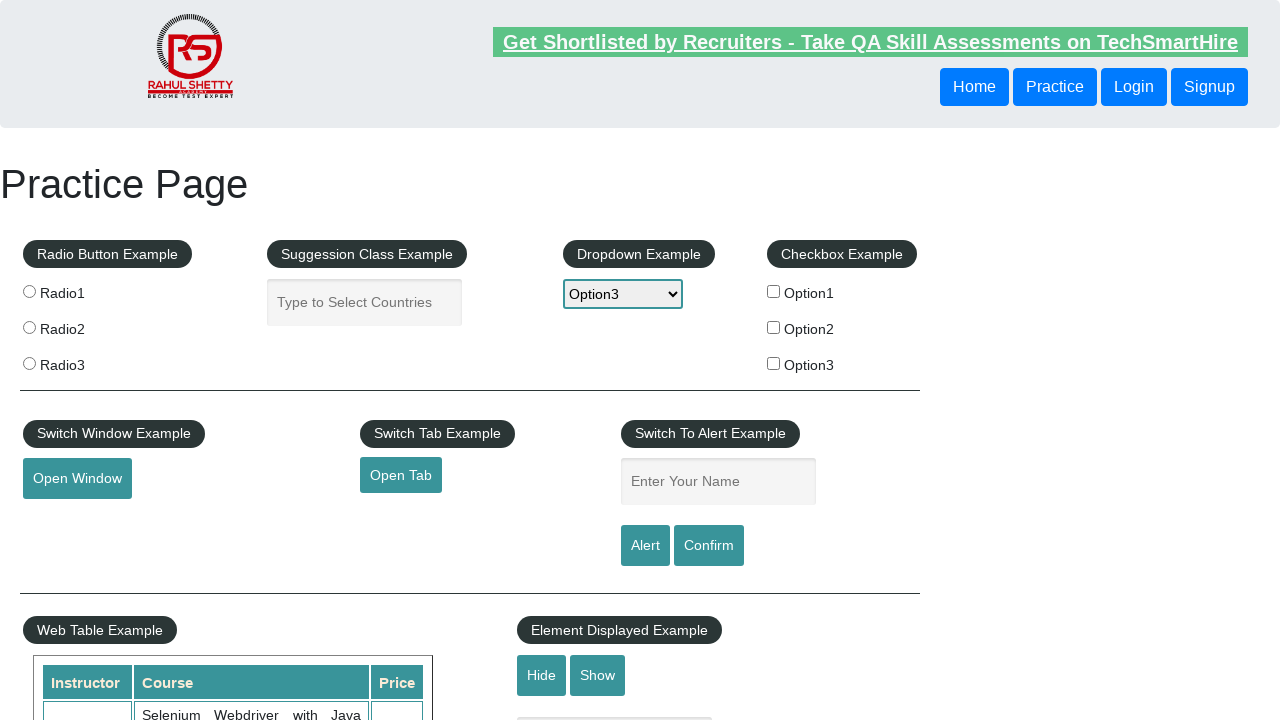

Retrieved selected dropdown value
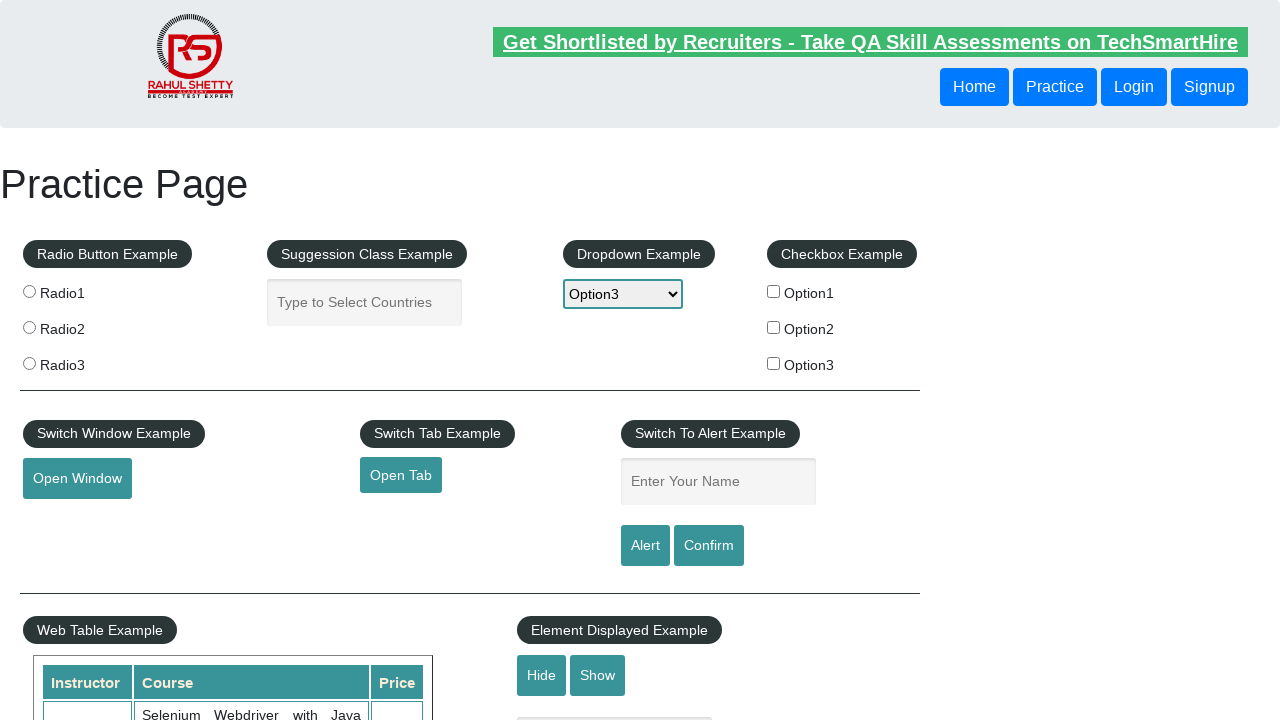

Verified that selected value equals 'option3'
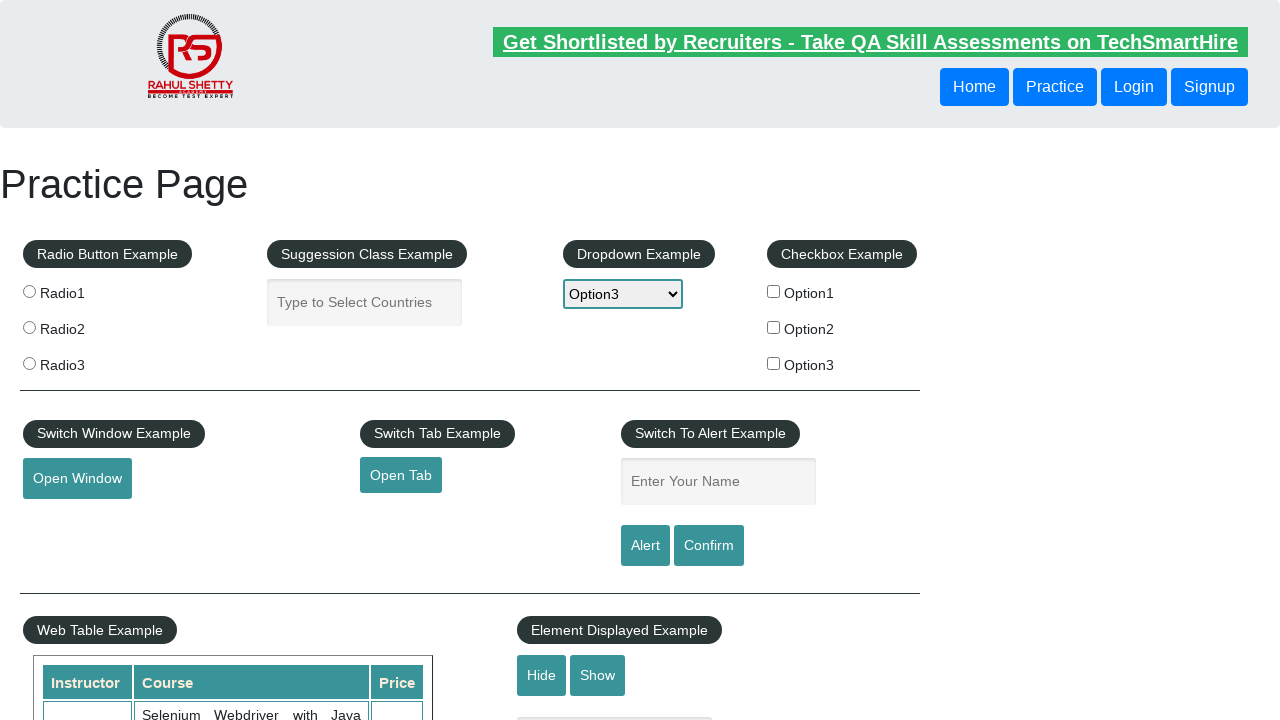

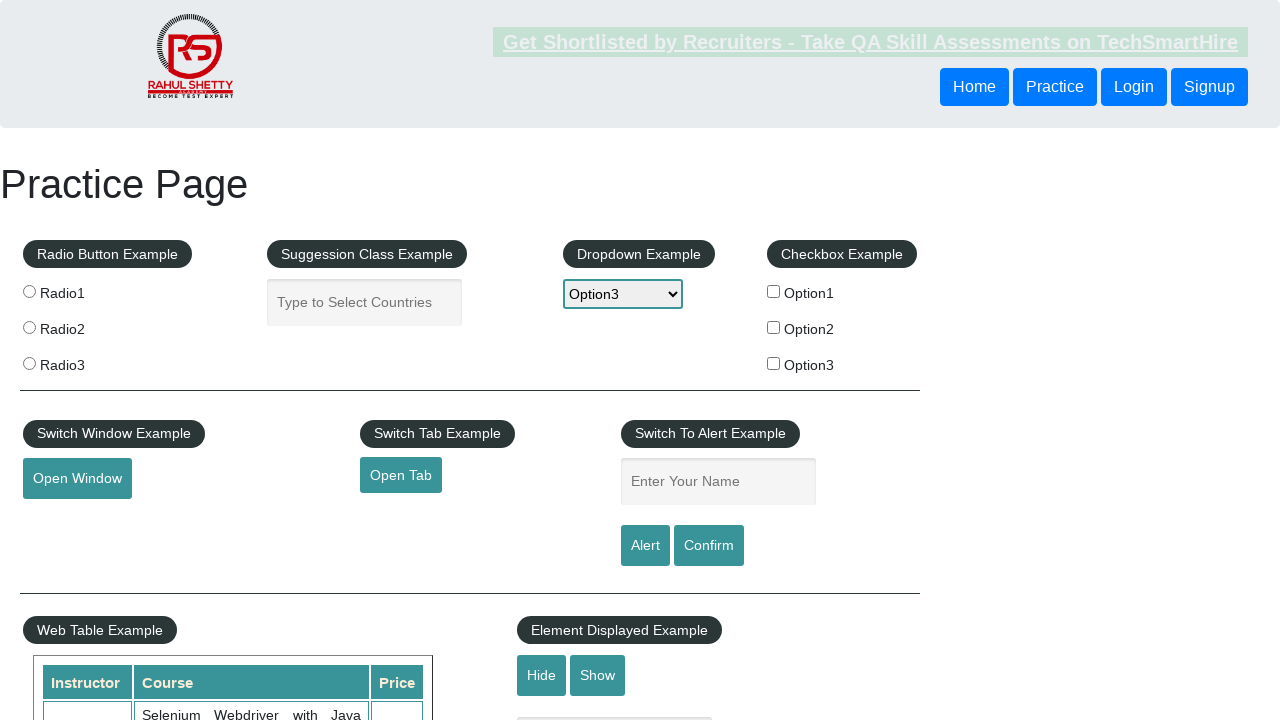